Navigates to OrangeHRM trial page and executes JavaScript to display an alert dialog

Starting URL: https://www.orangehrm.com/orangehrm-30-day-trial/

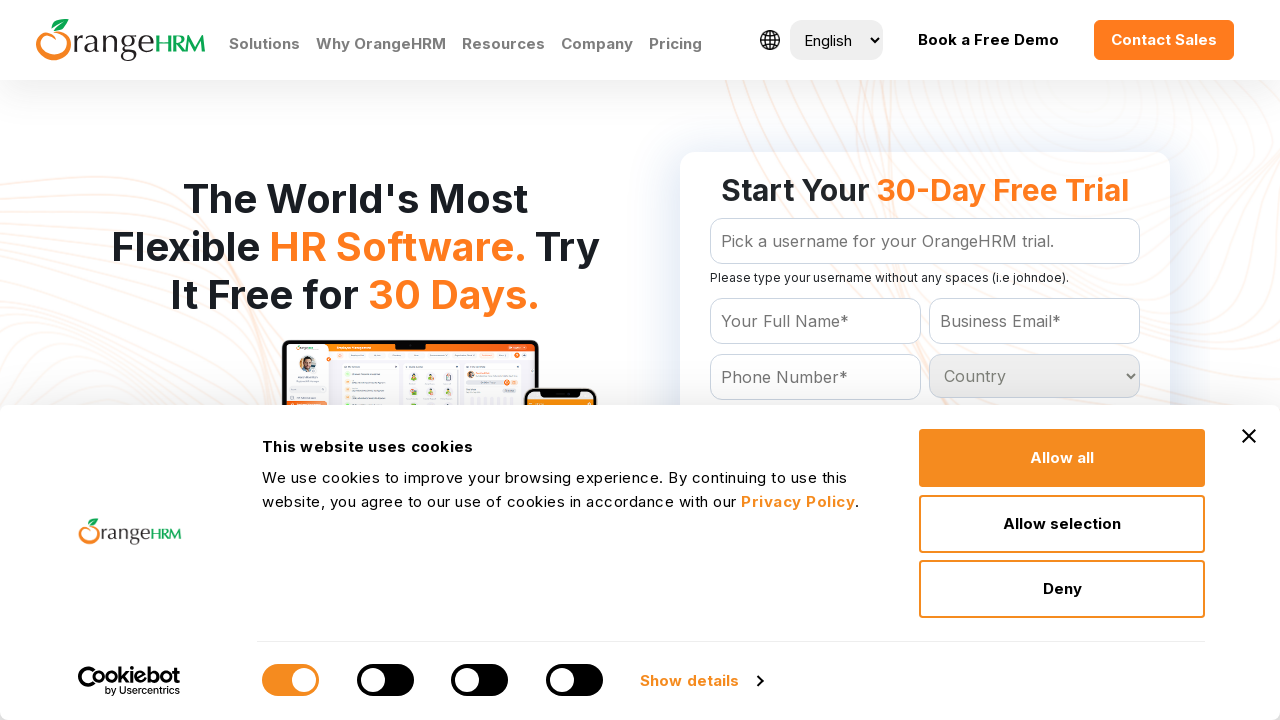

Navigated to OrangeHRM 30-day trial page
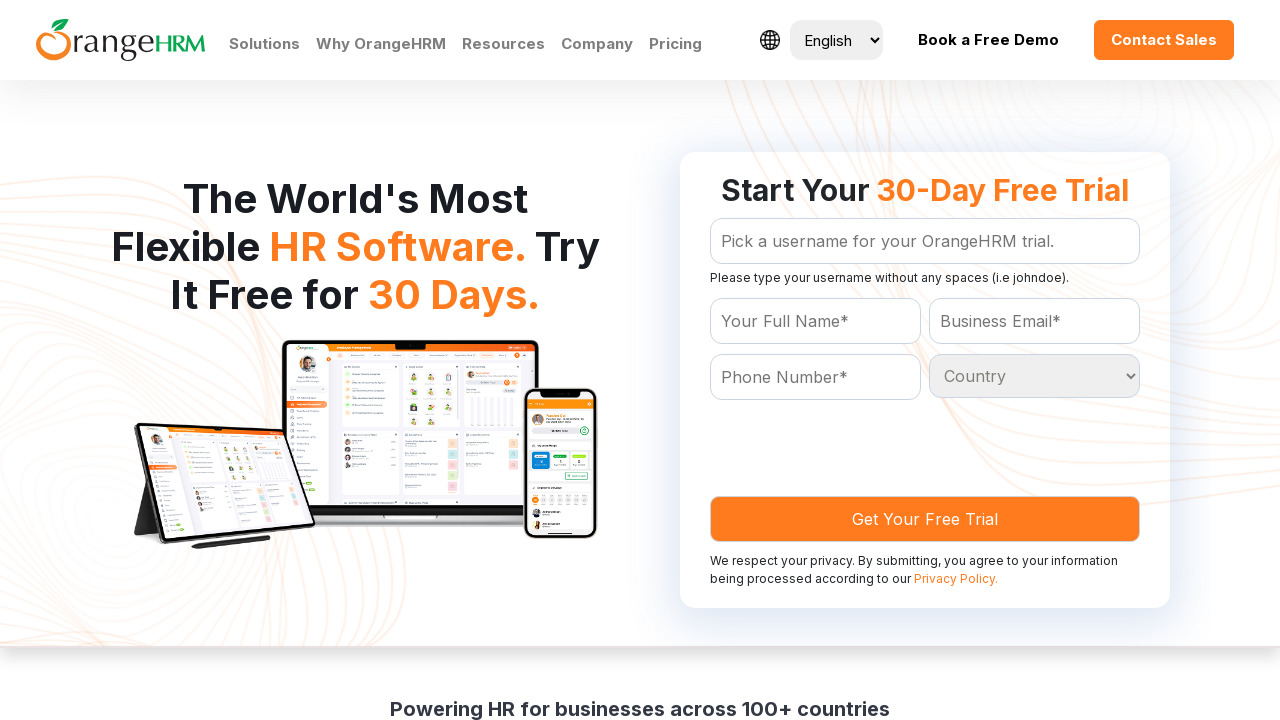

Executed JavaScript to display alert dialog with message 'hi'
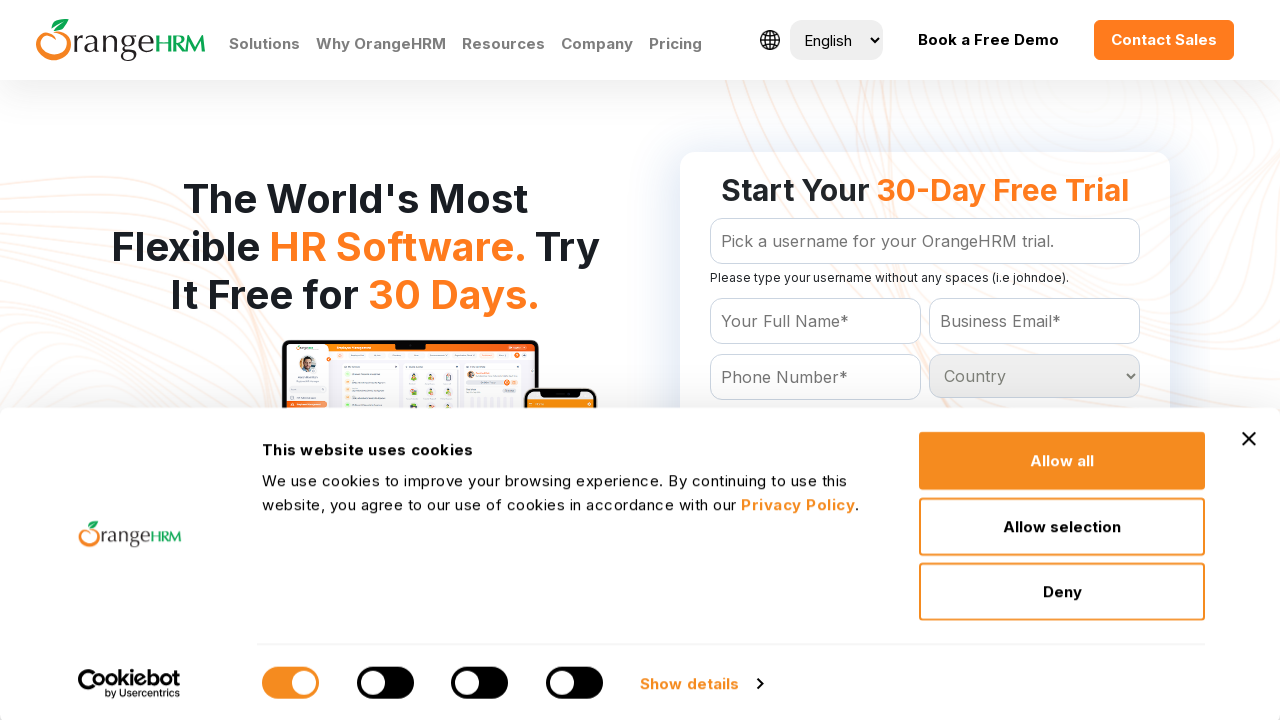

Set up dialog handler to accept alert
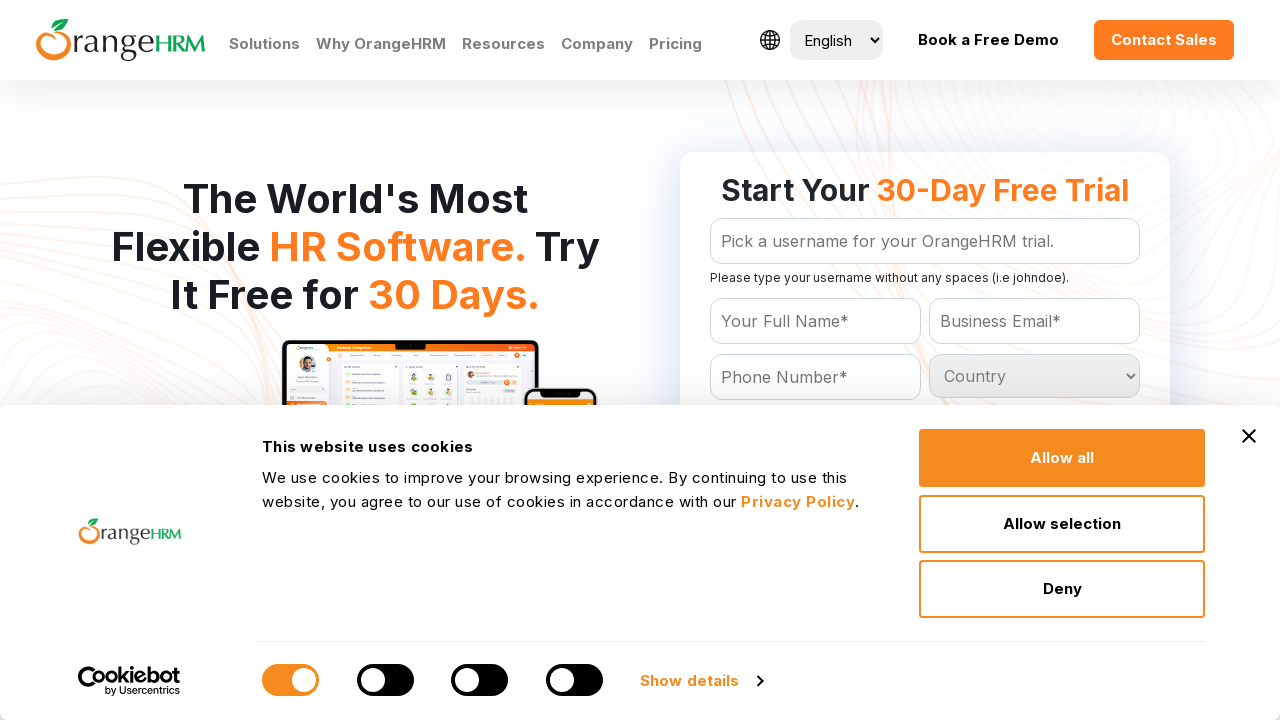

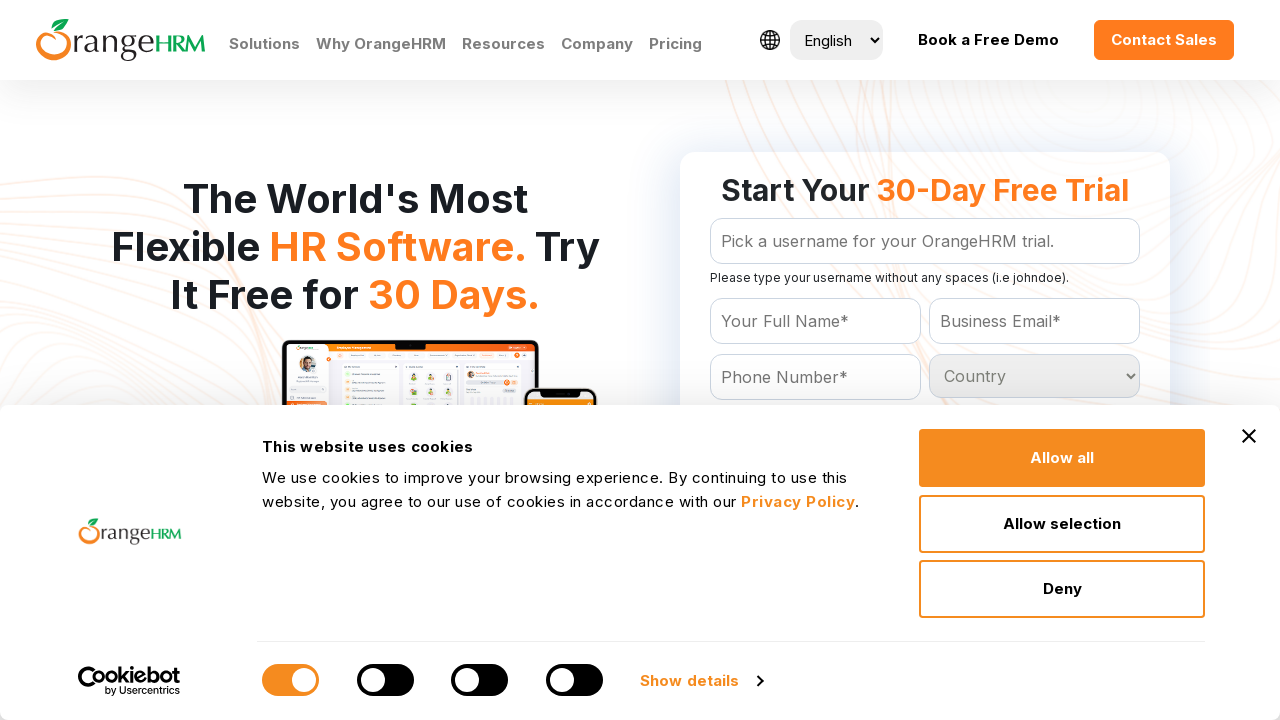